Tests registration form validation with password exceeding 20 characters

Starting URL: https://anatoly-karpovich.github.io/demo-login-form/

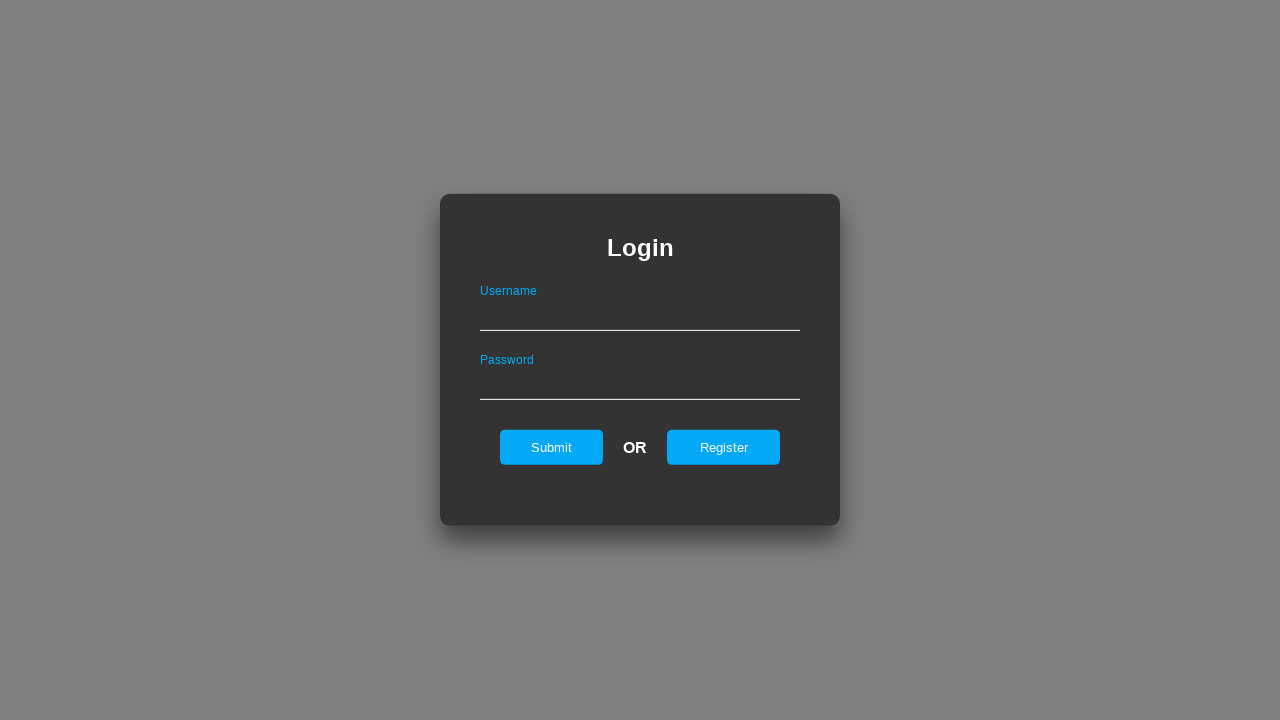

Clicked register button on login page at (724, 447) on #registerOnLogin
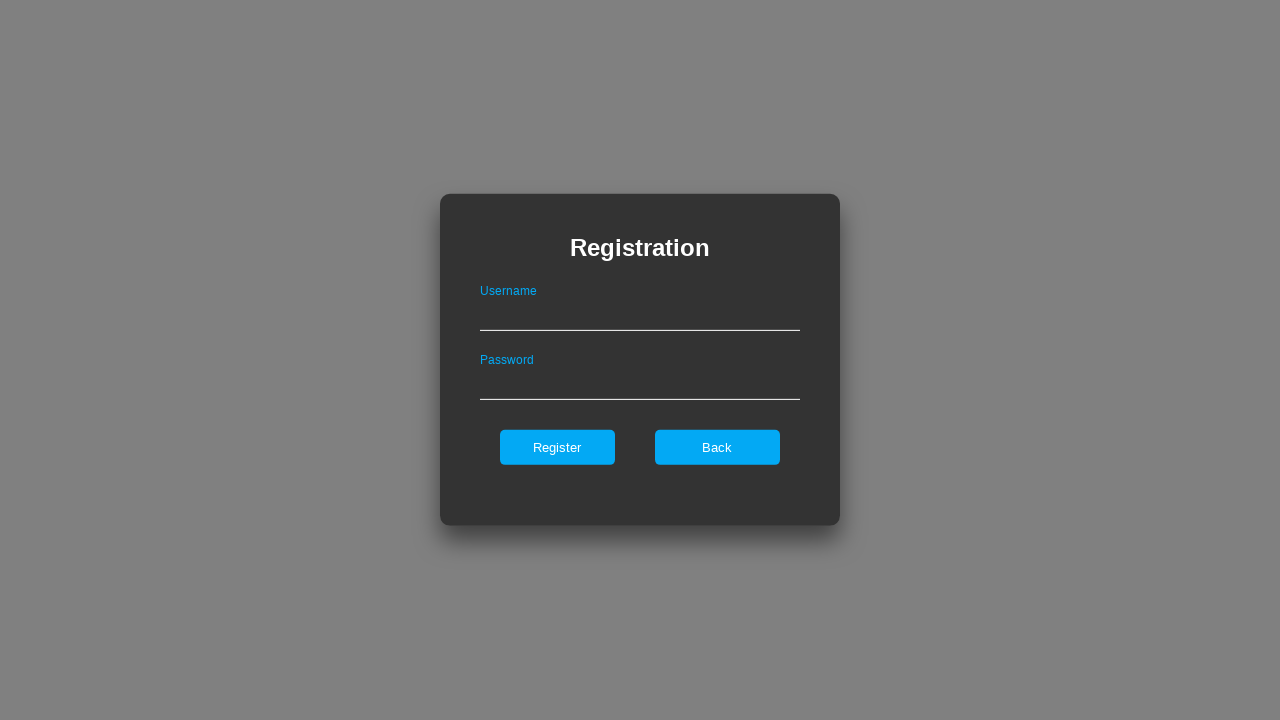

Removed maxlength attribute from password input field
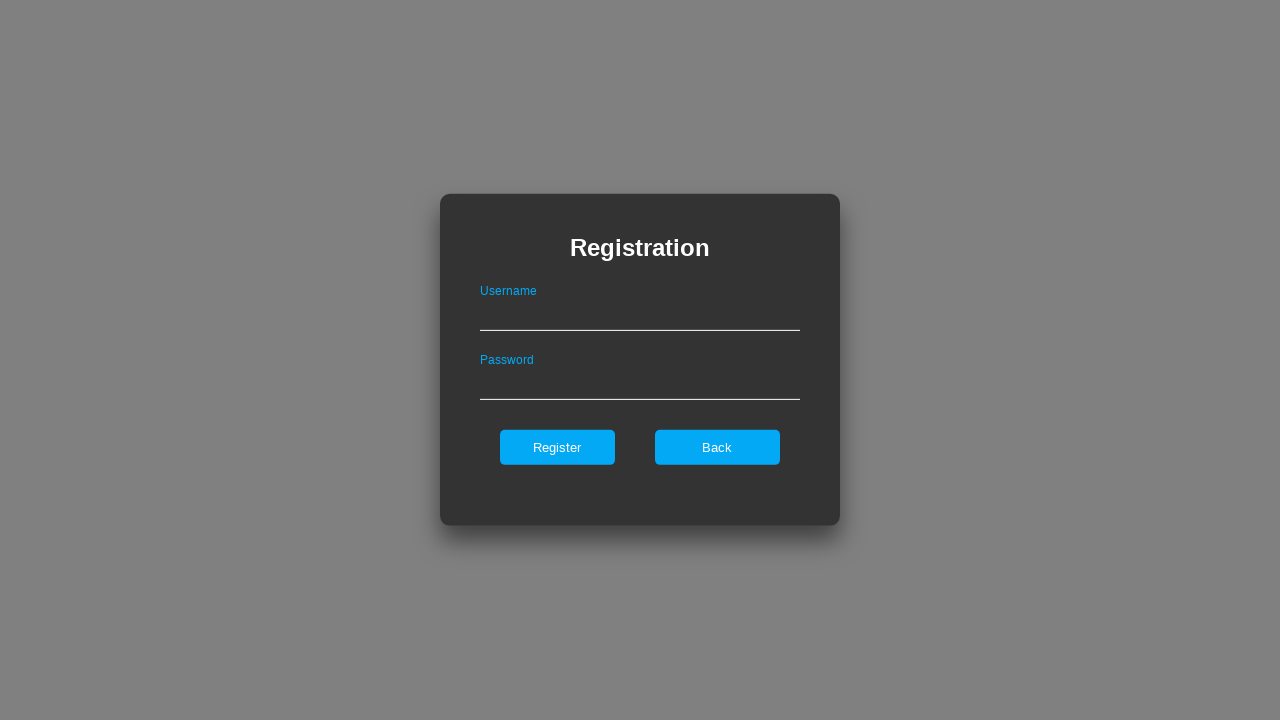

Filled username field with 'Tes' on #userNameOnRegister
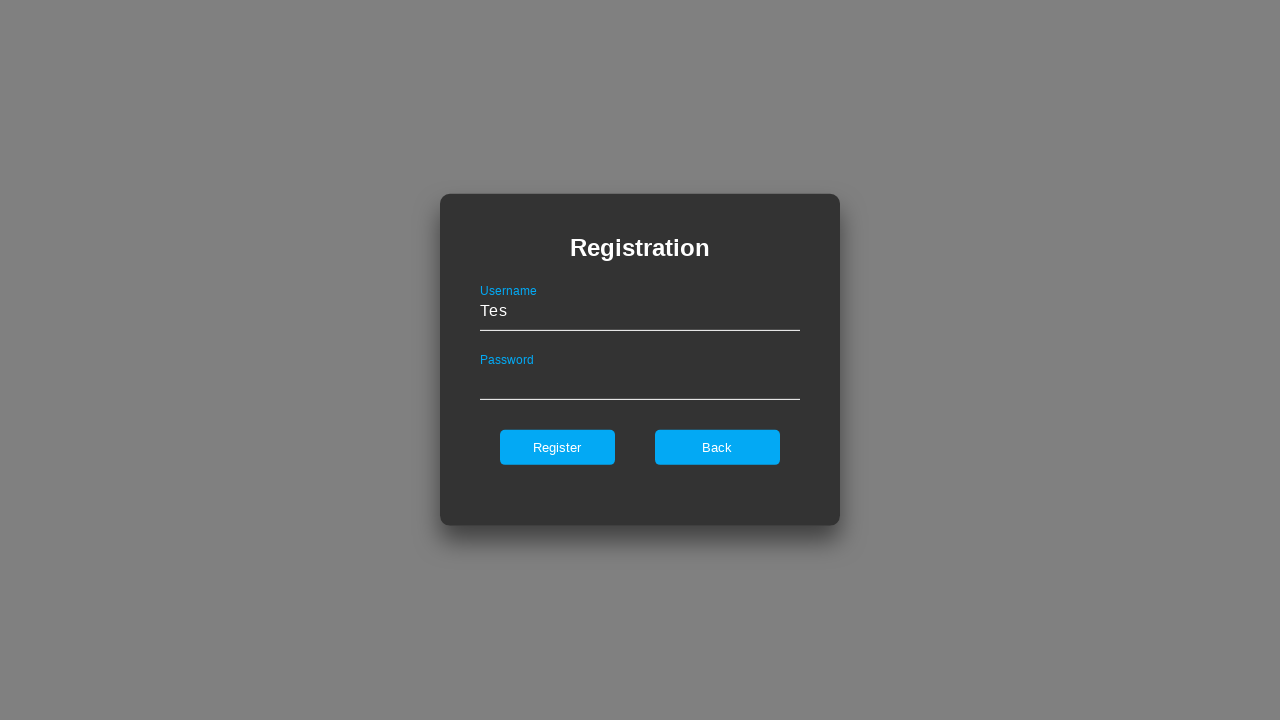

Filled password field with 22-character string exceeding 20-character limit on #passwordOnRegister
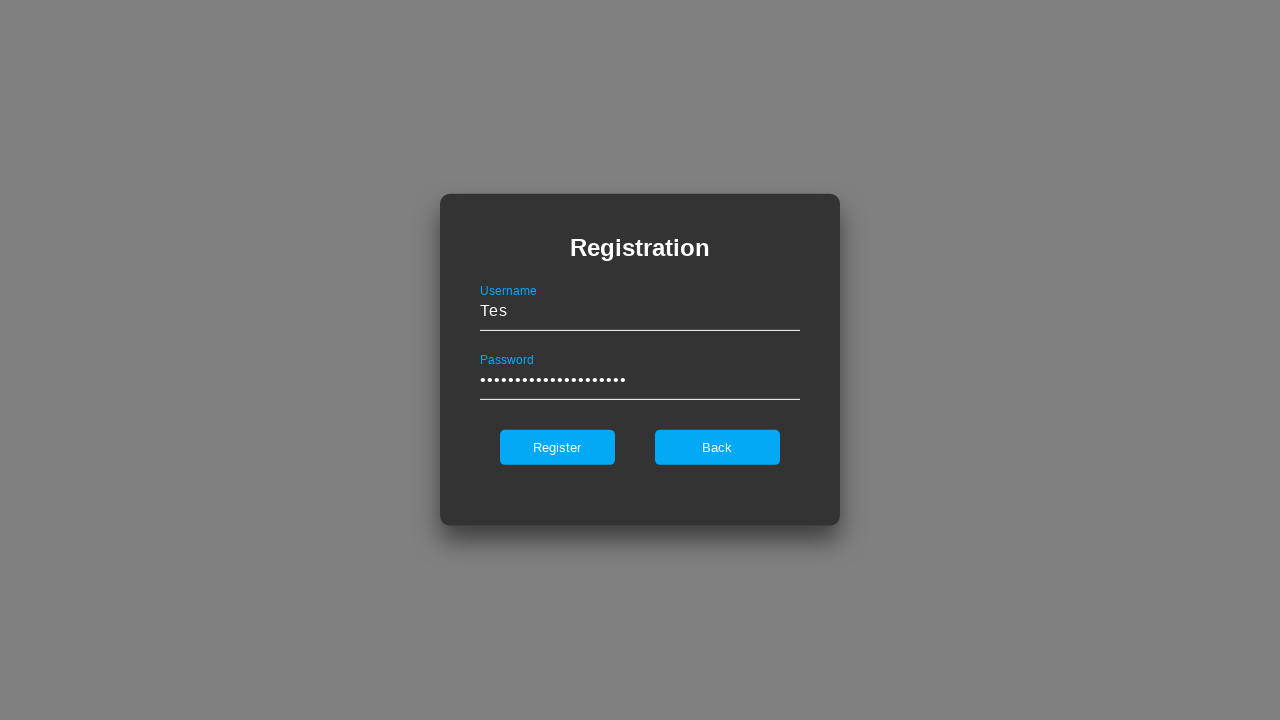

Clicked register button to submit registration form at (557, 447) on #register
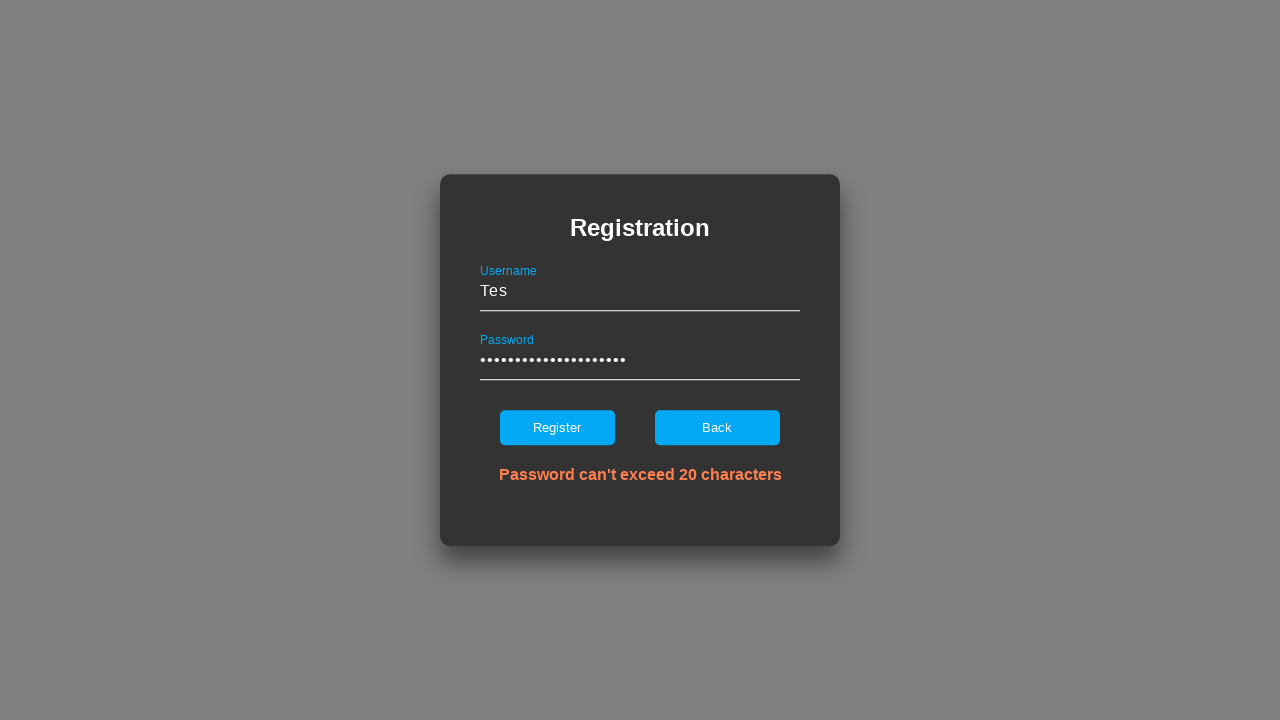

Error message for password validation appeared
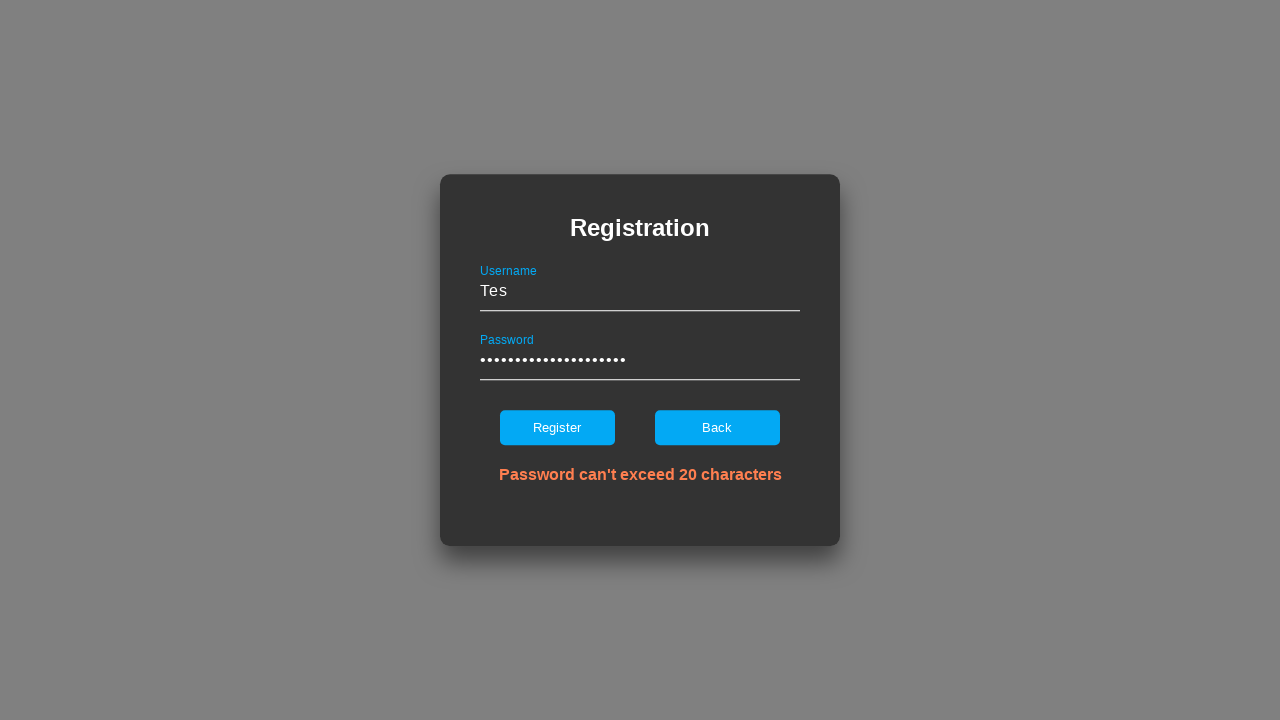

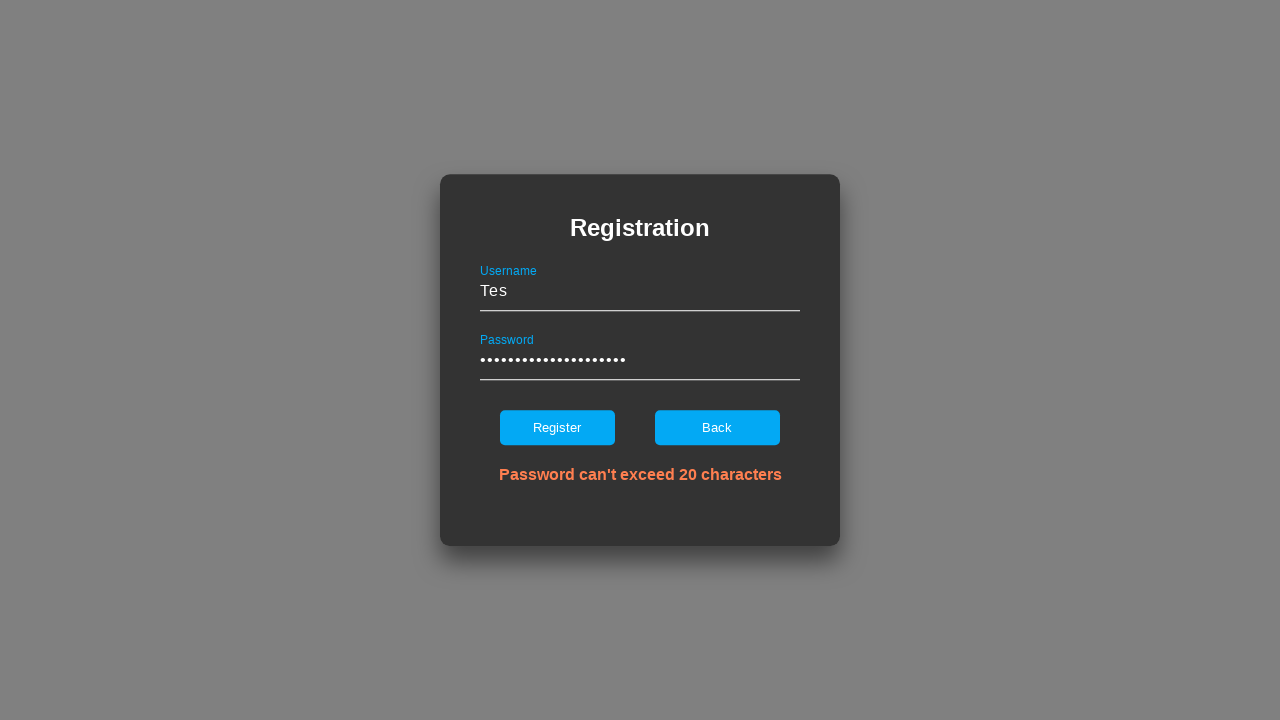